Tests mouse double-click functionality by performing a double-click action on a target element

Starting URL: https://skill-test.net/mouse-double-click

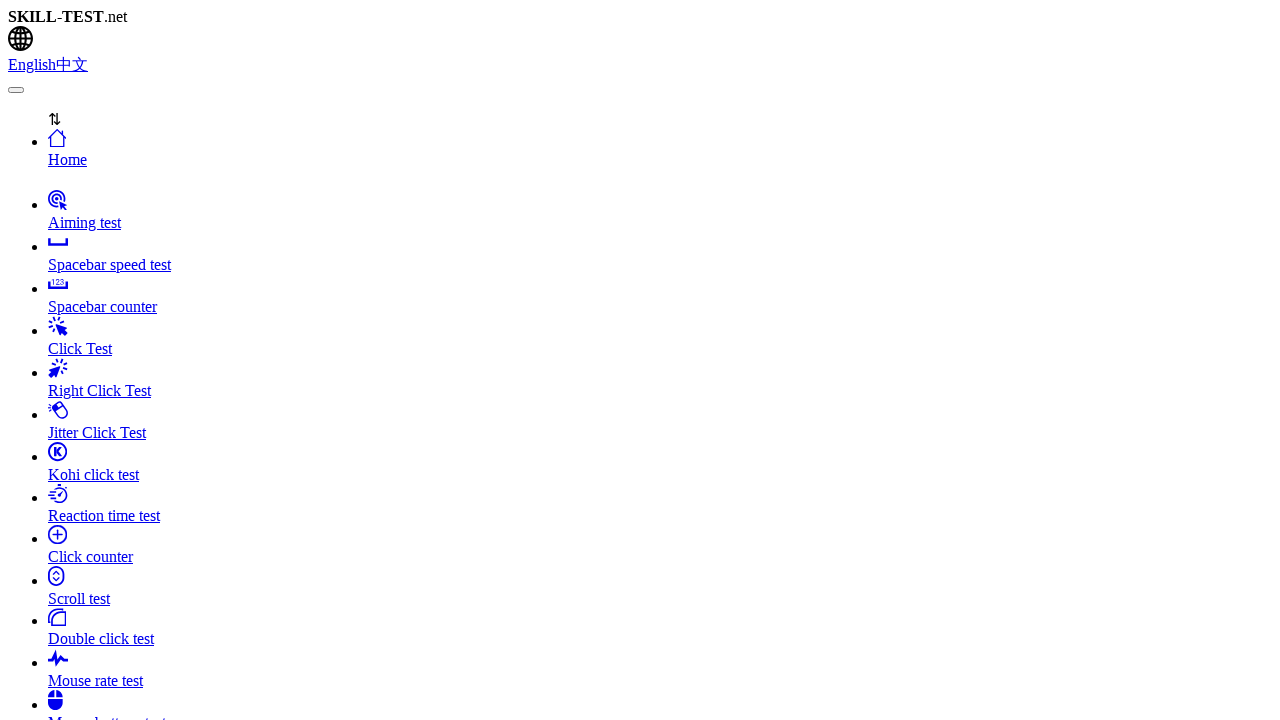

Navigated to mouse double-click test page
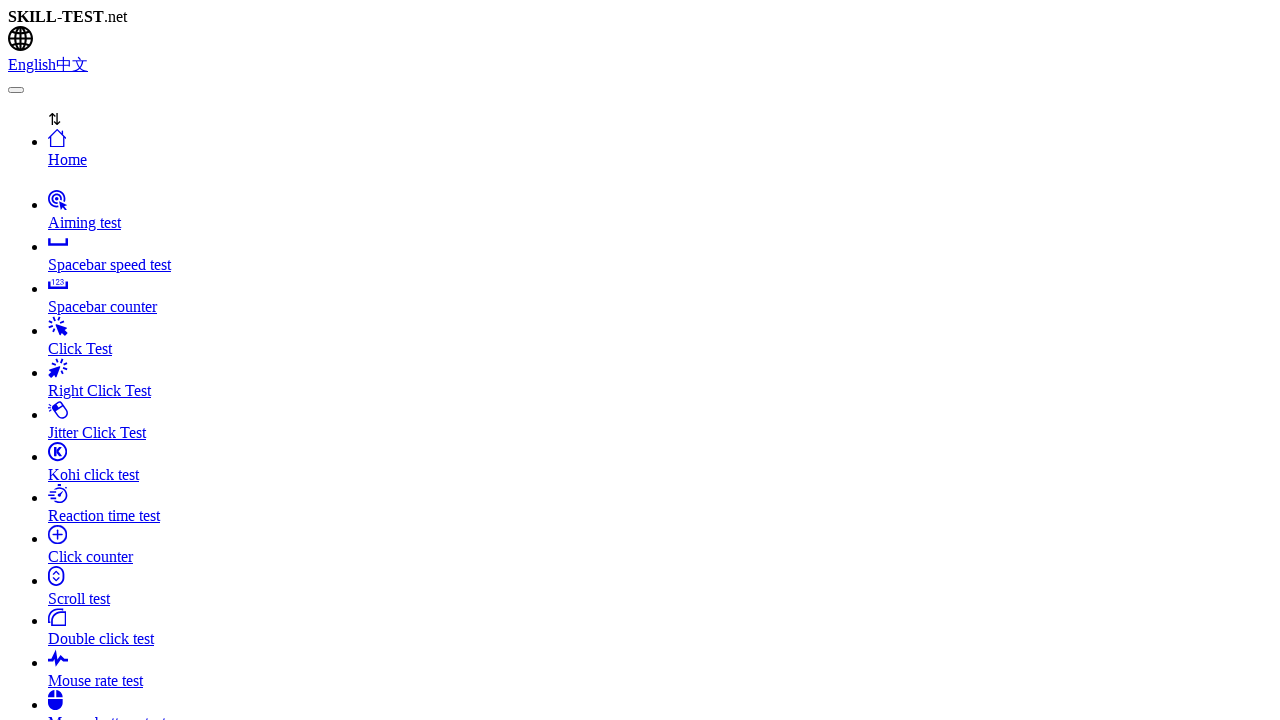

Performed double-click action on target element at (640, 360) on #clicker
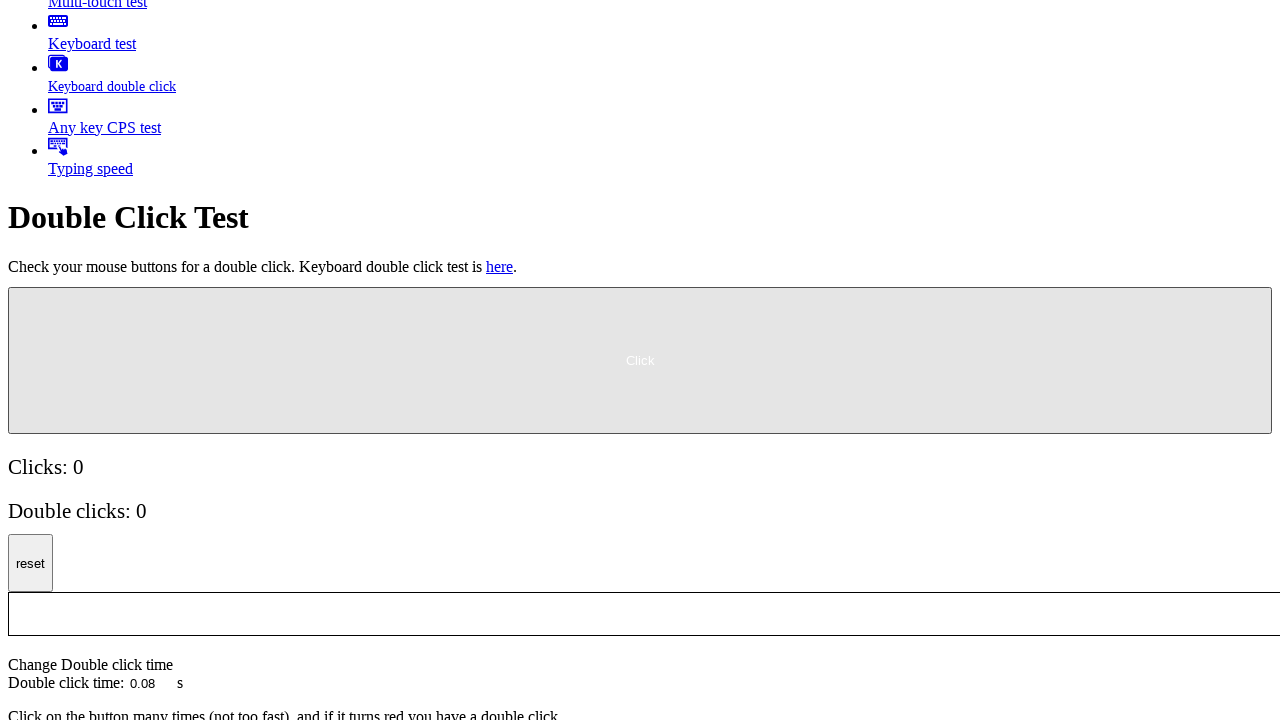

Waited 1 second to observe double-click result
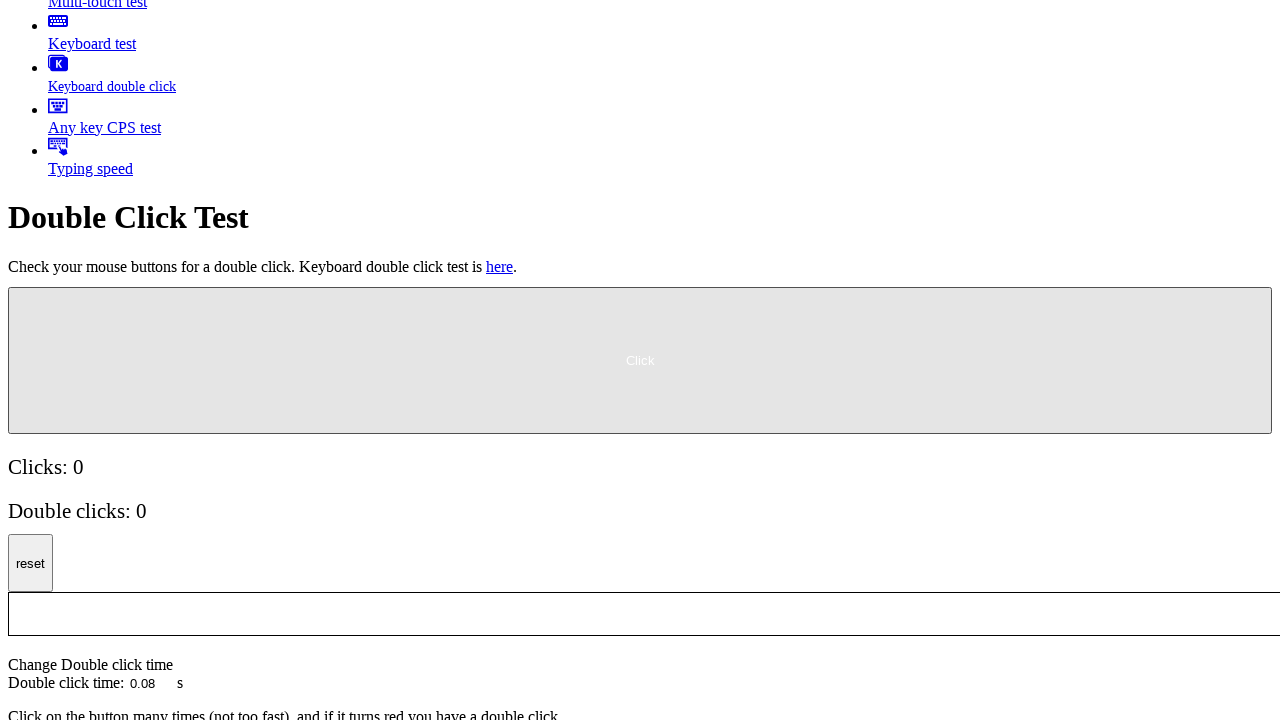

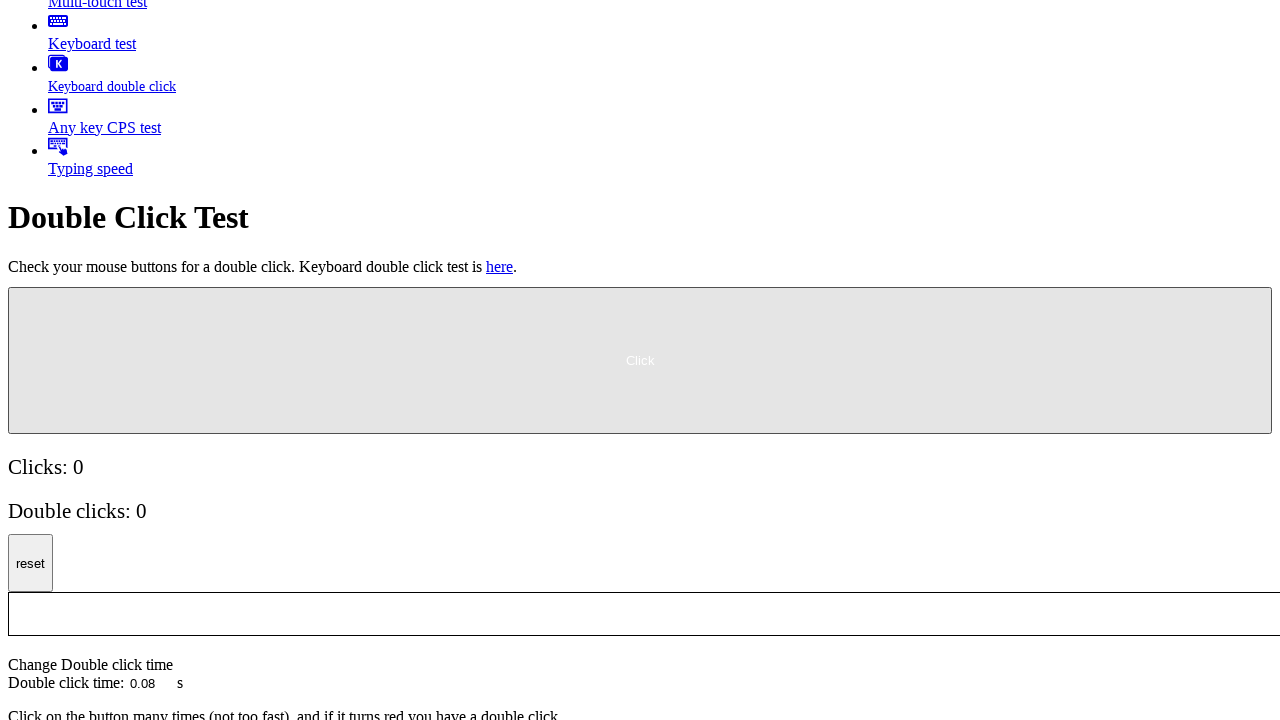